Tests that clicking checkboxes changes their state from checked to unchecked and vice versa

Starting URL: https://www.selenium.dev/selenium/web/web-form.html

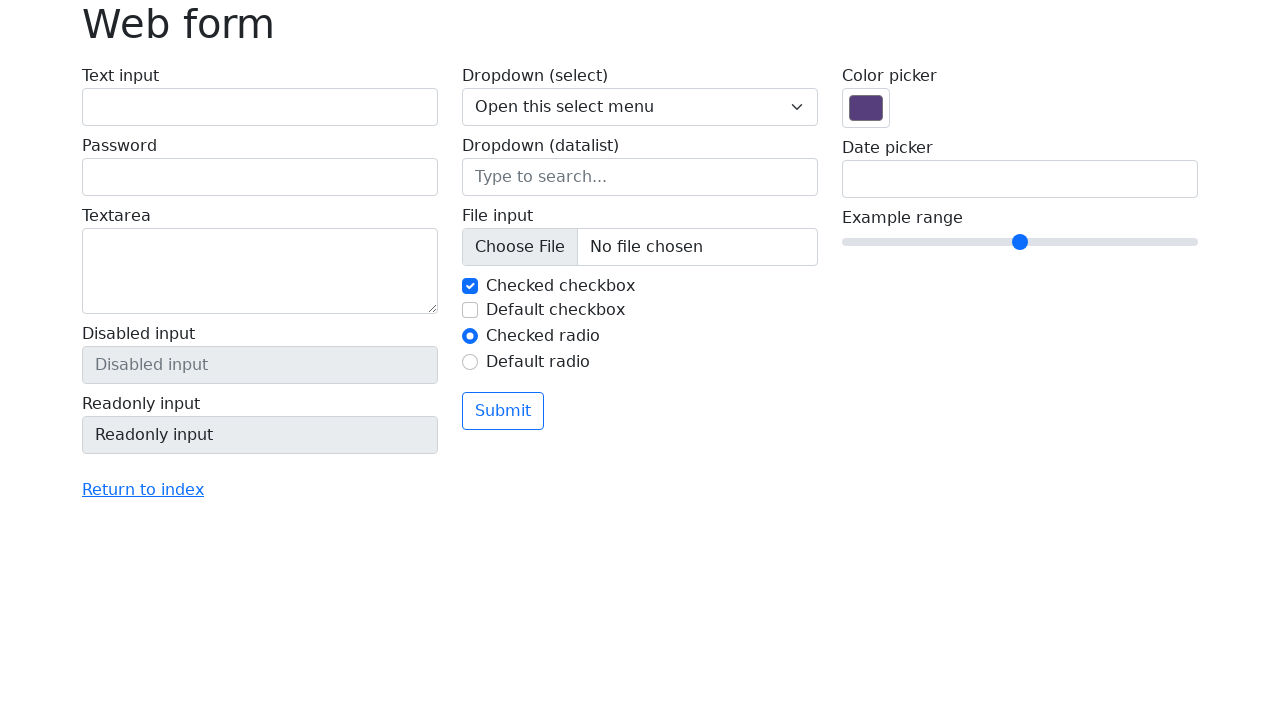

Navigated to web form page
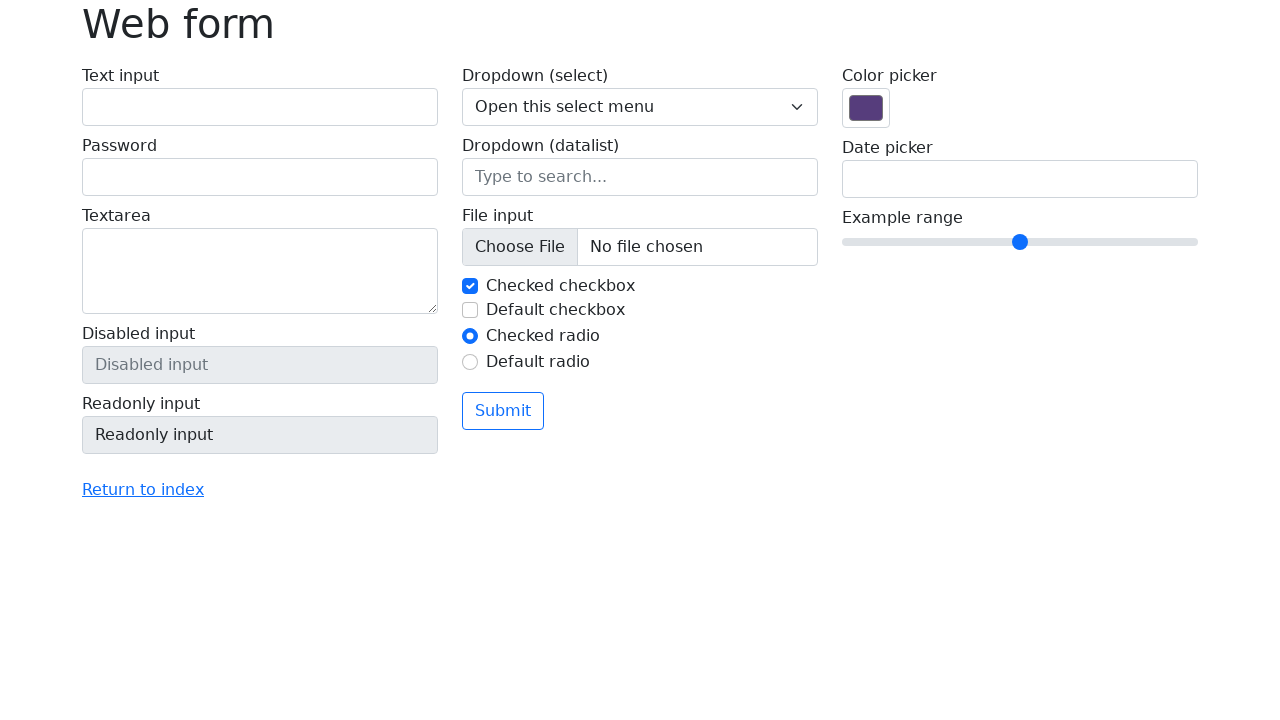

Located all checkboxes with name 'my-check'
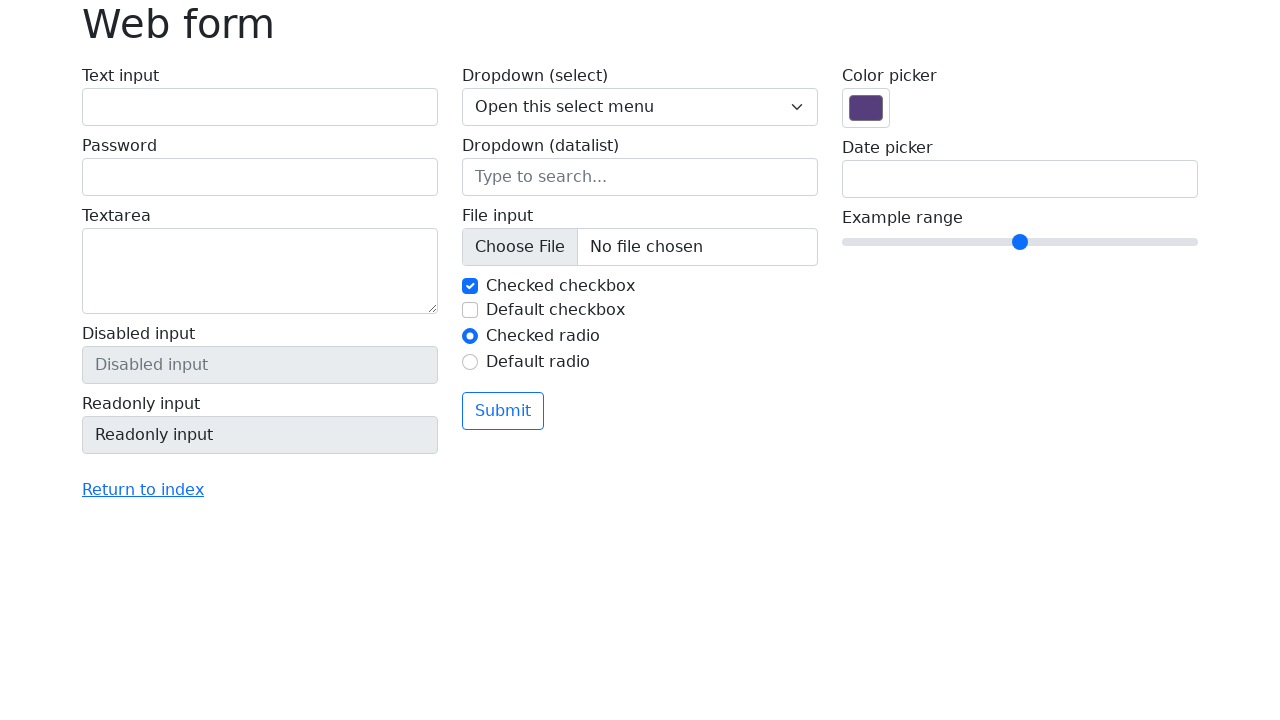

Verified that exactly 2 checkboxes exist
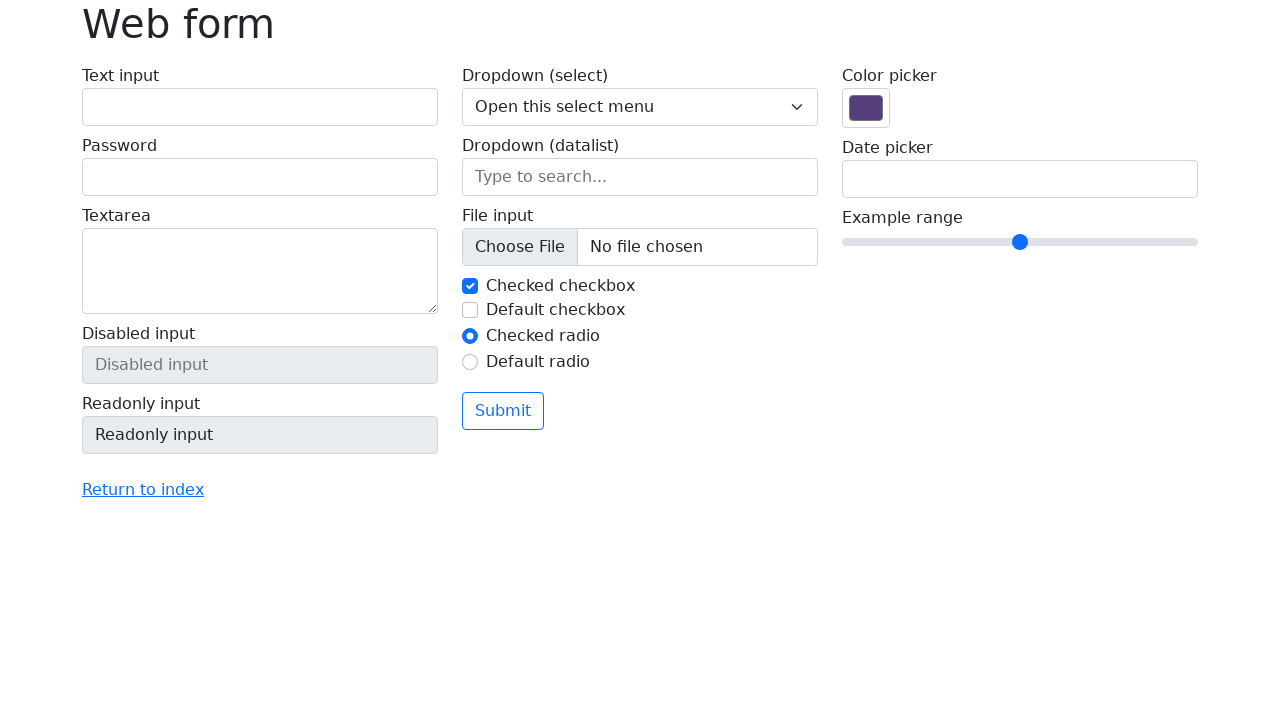

Verified checkbox 0 is visible
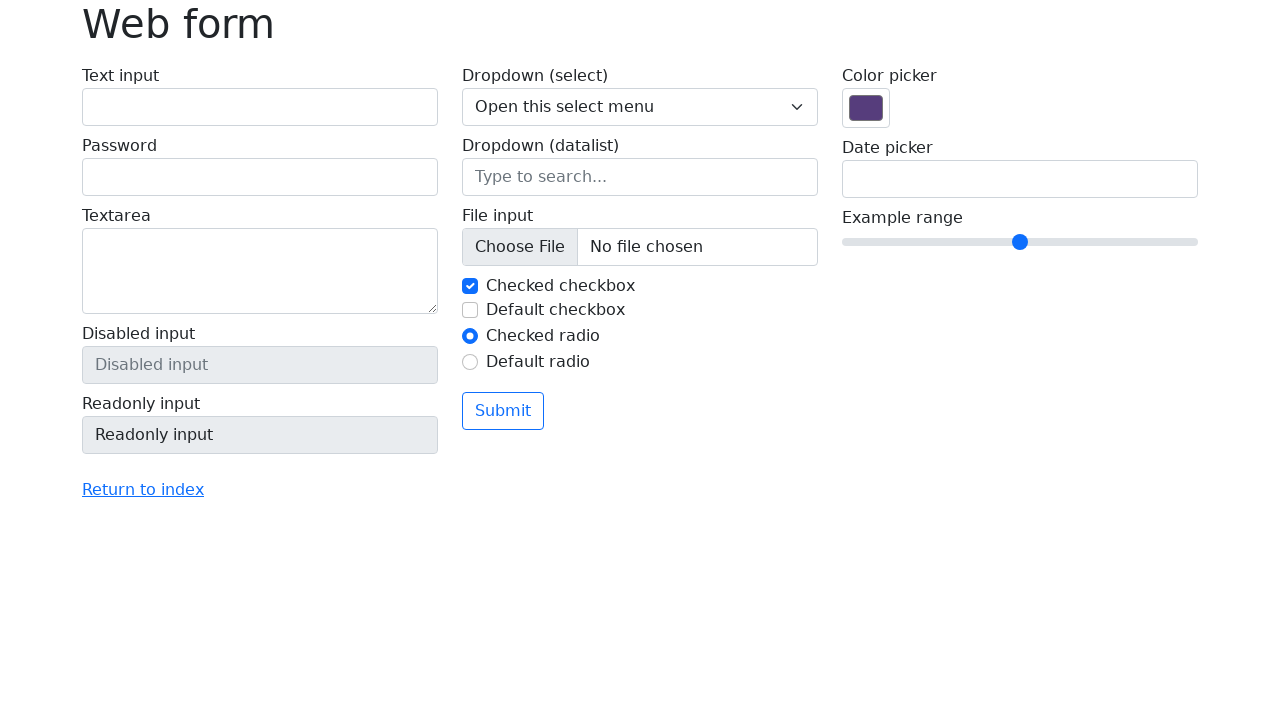

Recorded initial state of checkbox 0: True
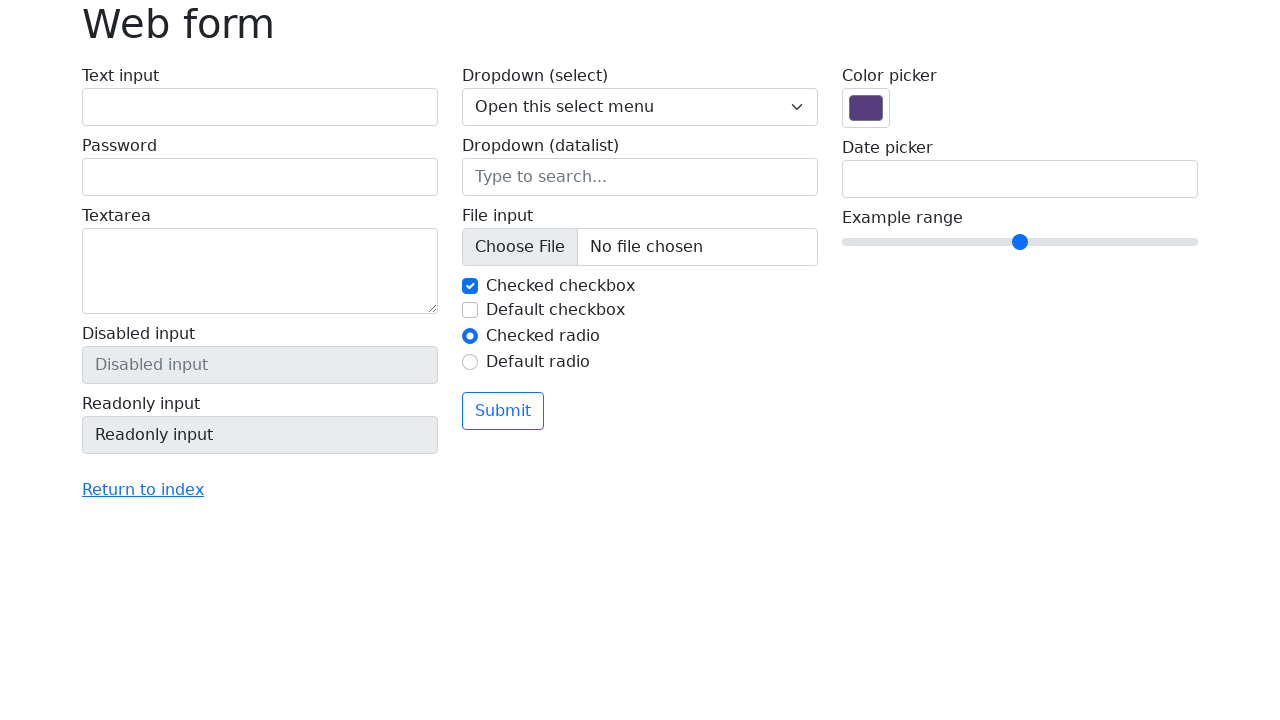

Verified checkbox 1 is visible
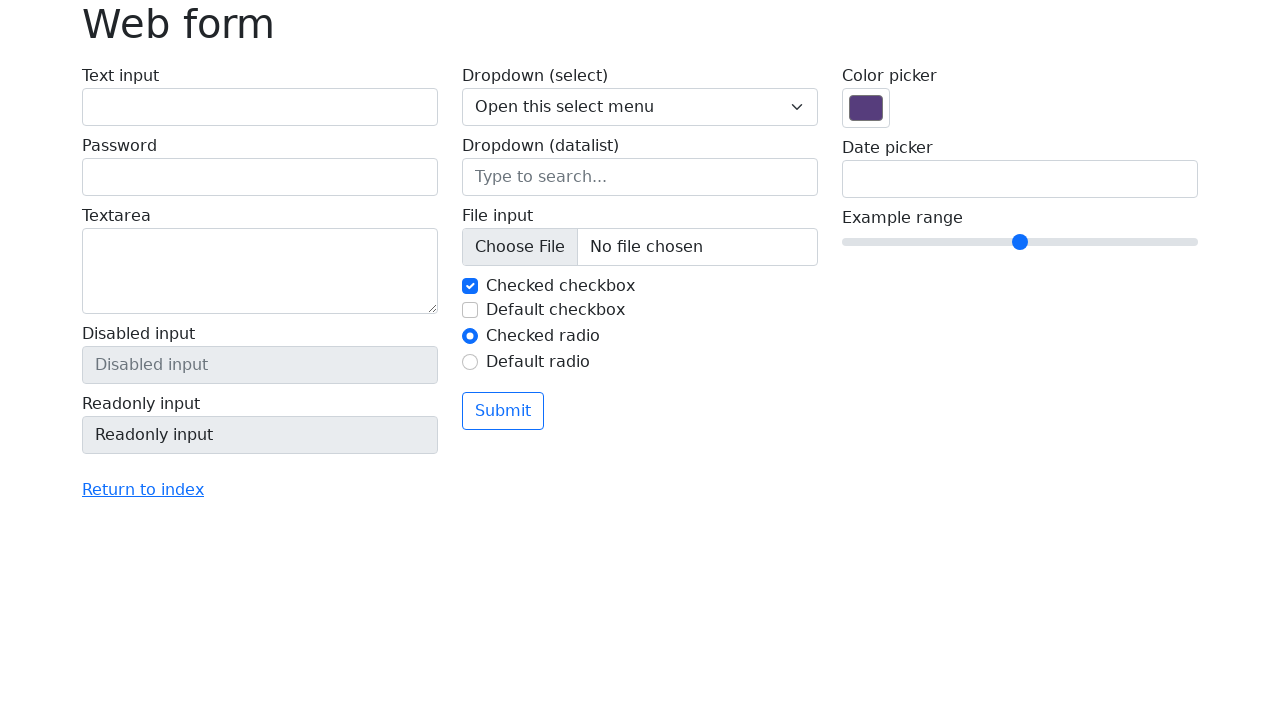

Recorded initial state of checkbox 1: False
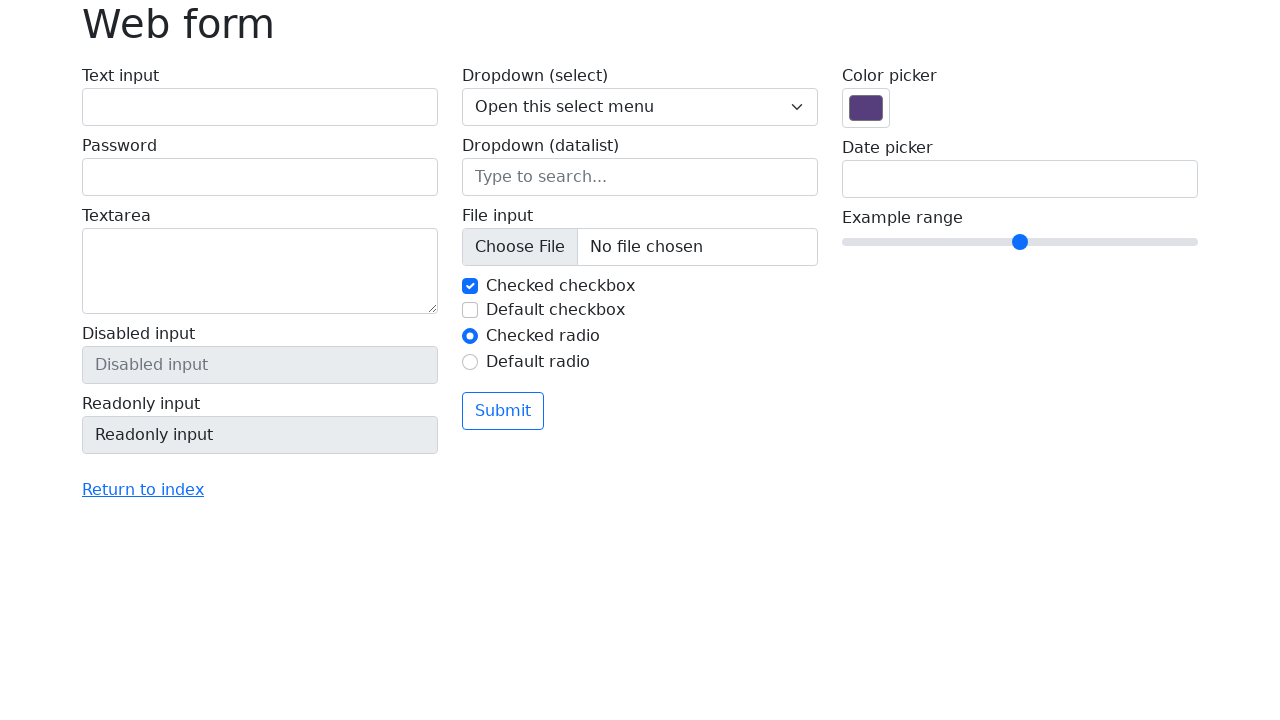

Clicked checkbox 0 to toggle its state at (470, 286) on input[type='checkbox'][name='my-check'] >> nth=0
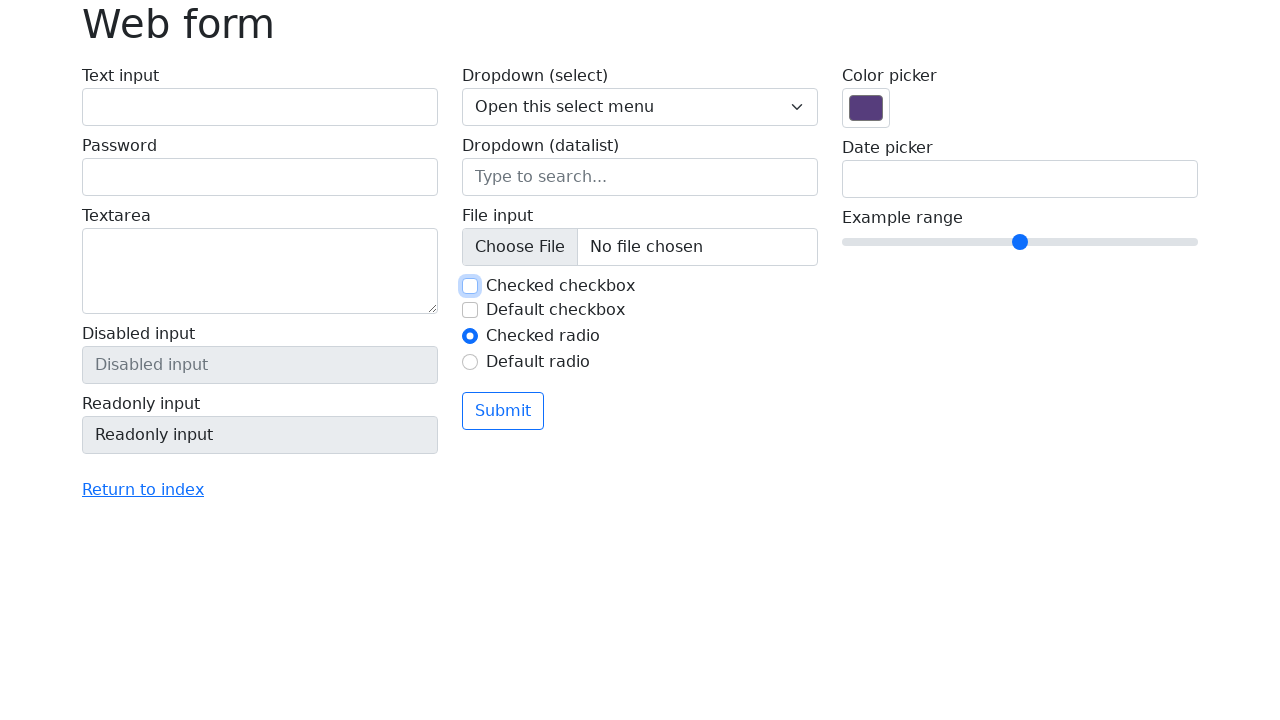

Clicked checkbox 1 to toggle its state at (470, 310) on input[type='checkbox'][name='my-check'] >> nth=1
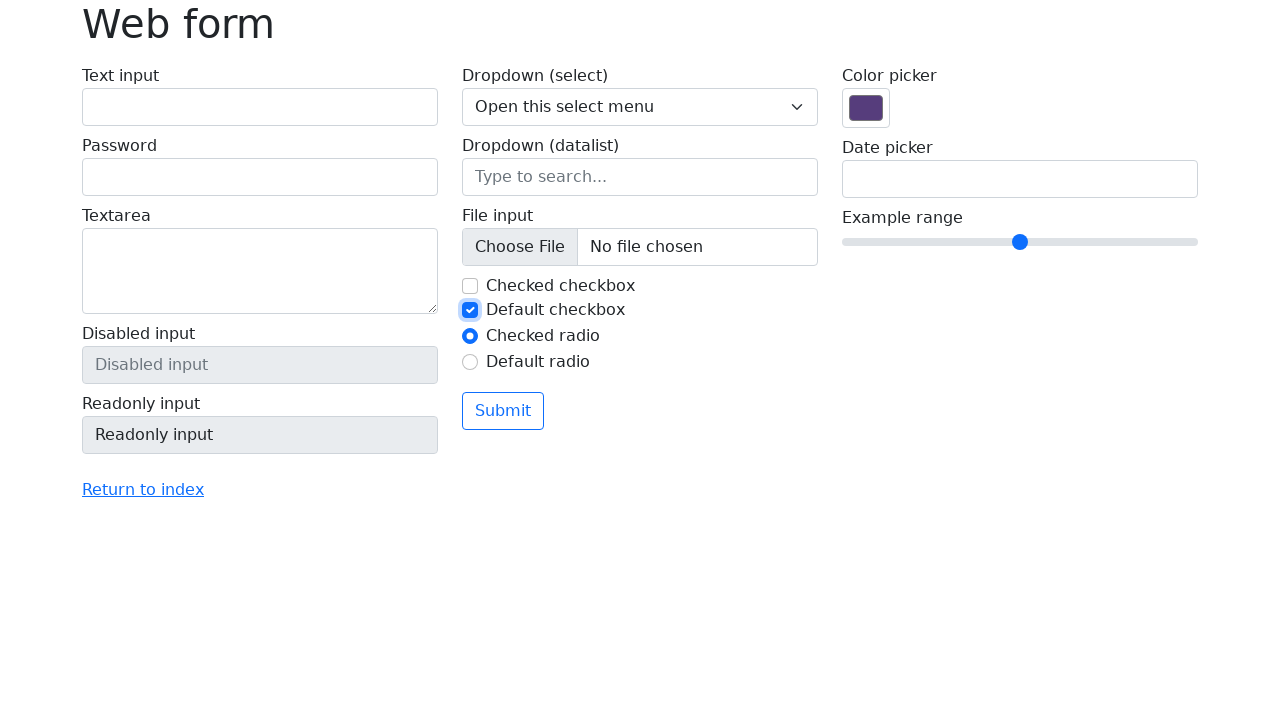

Verified checkbox 0 state changed from True to False
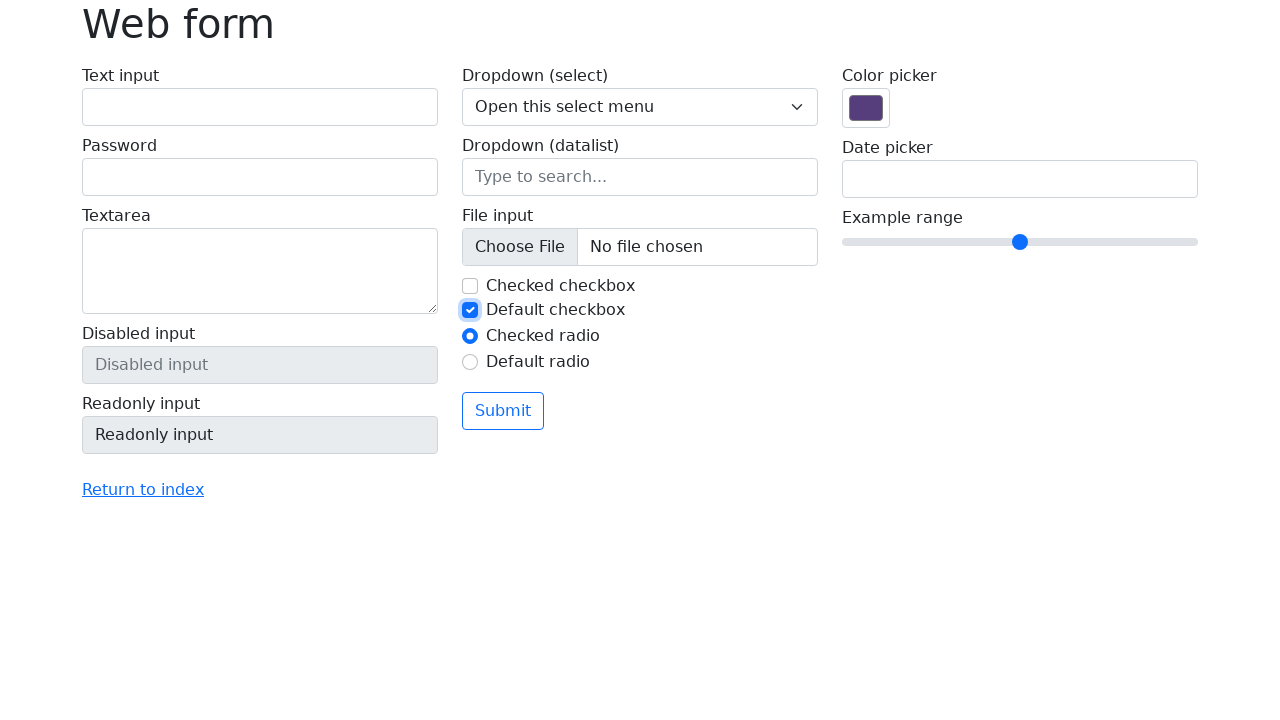

Verified checkbox 1 state changed from False to True
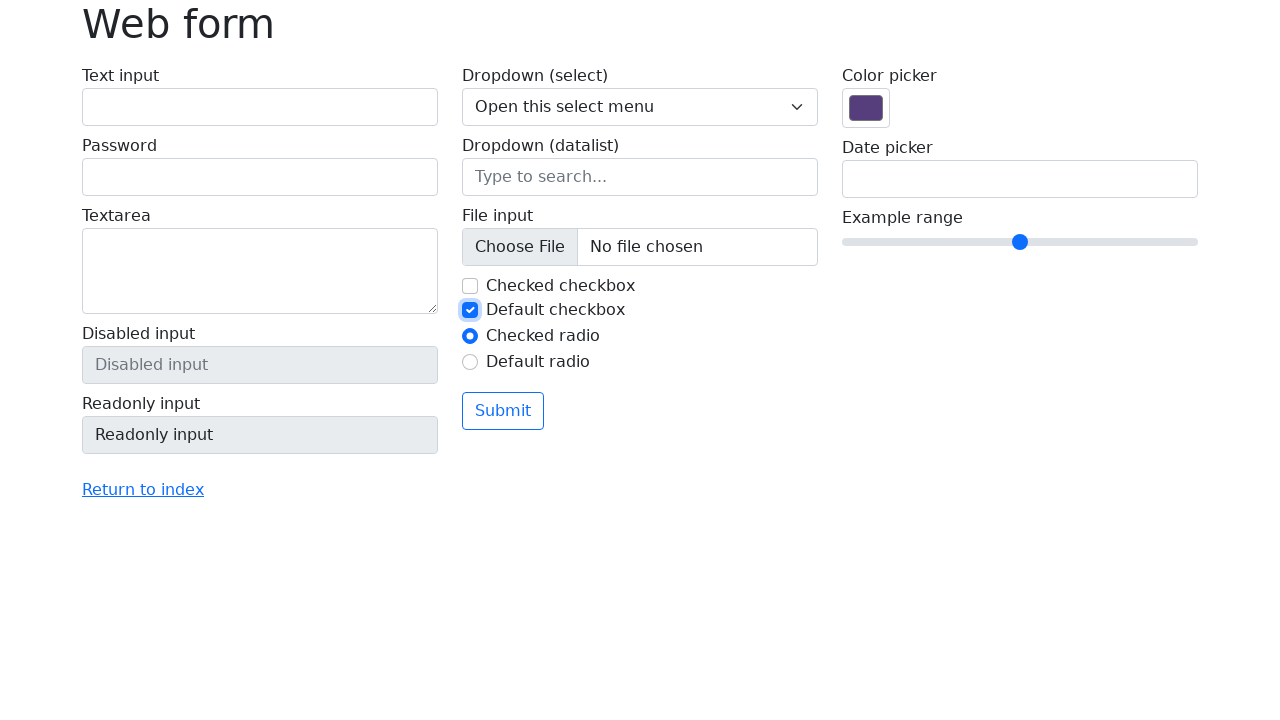

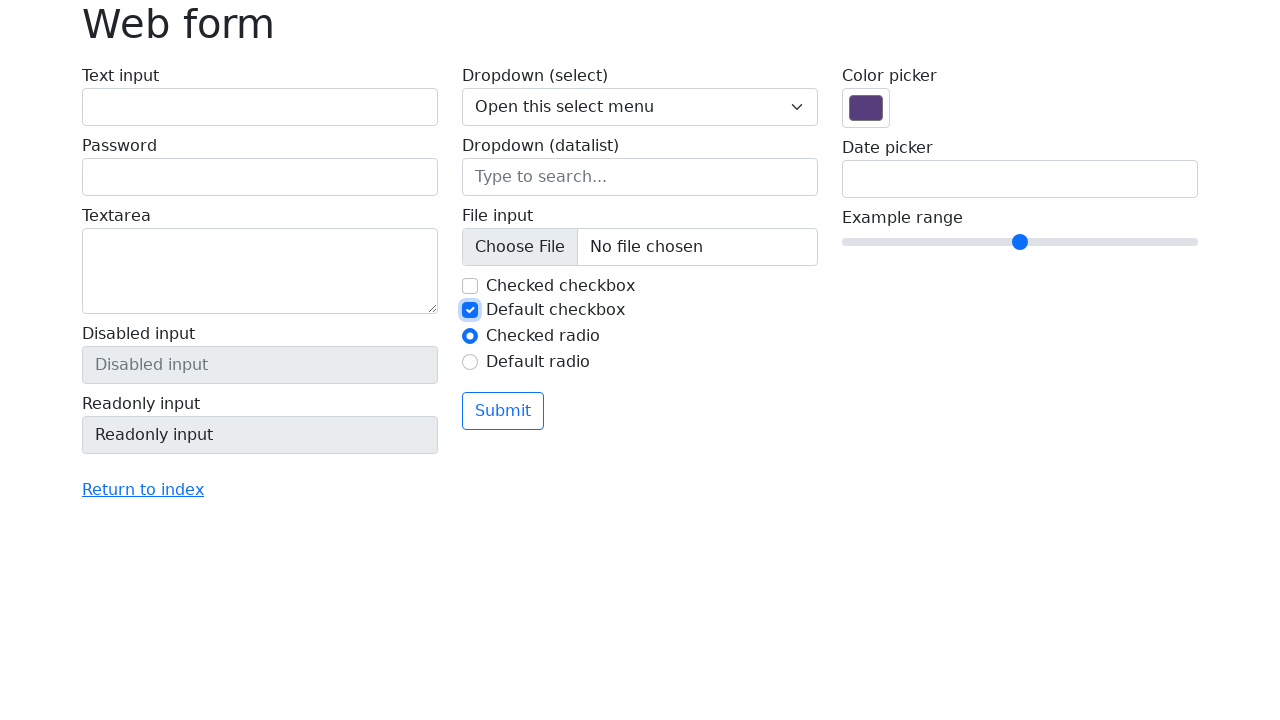